Tests navigation from the homepage to the About Us page by clicking the About Us link and verifying the page loads

Starting URL: https://training-support.net/

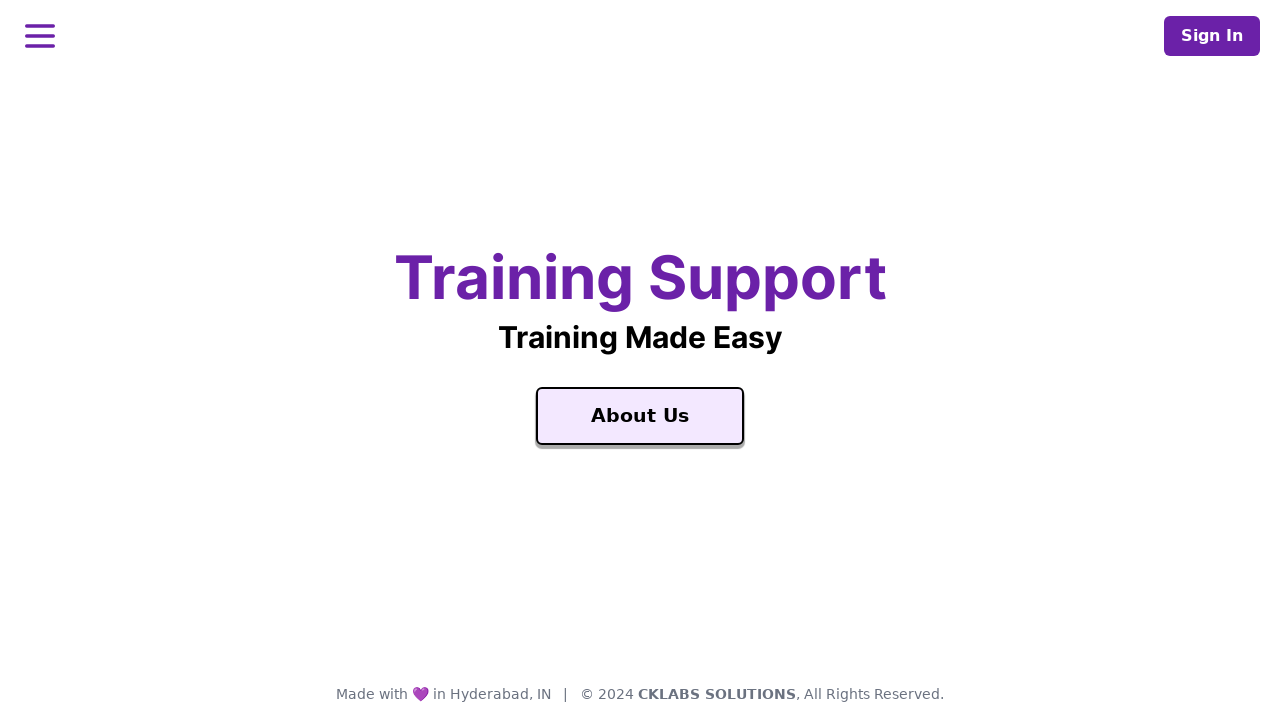

Clicked the About Us link at (640, 416) on a:text('About Us')
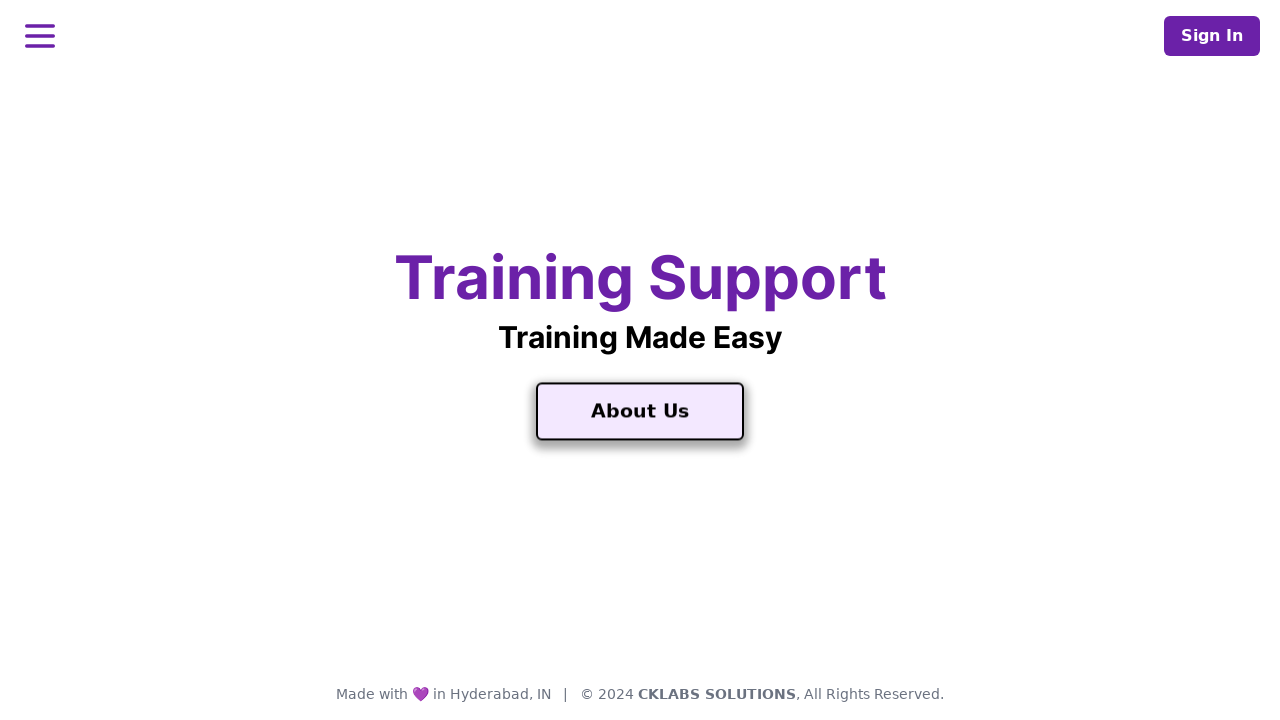

About Us page loaded (DOM content ready)
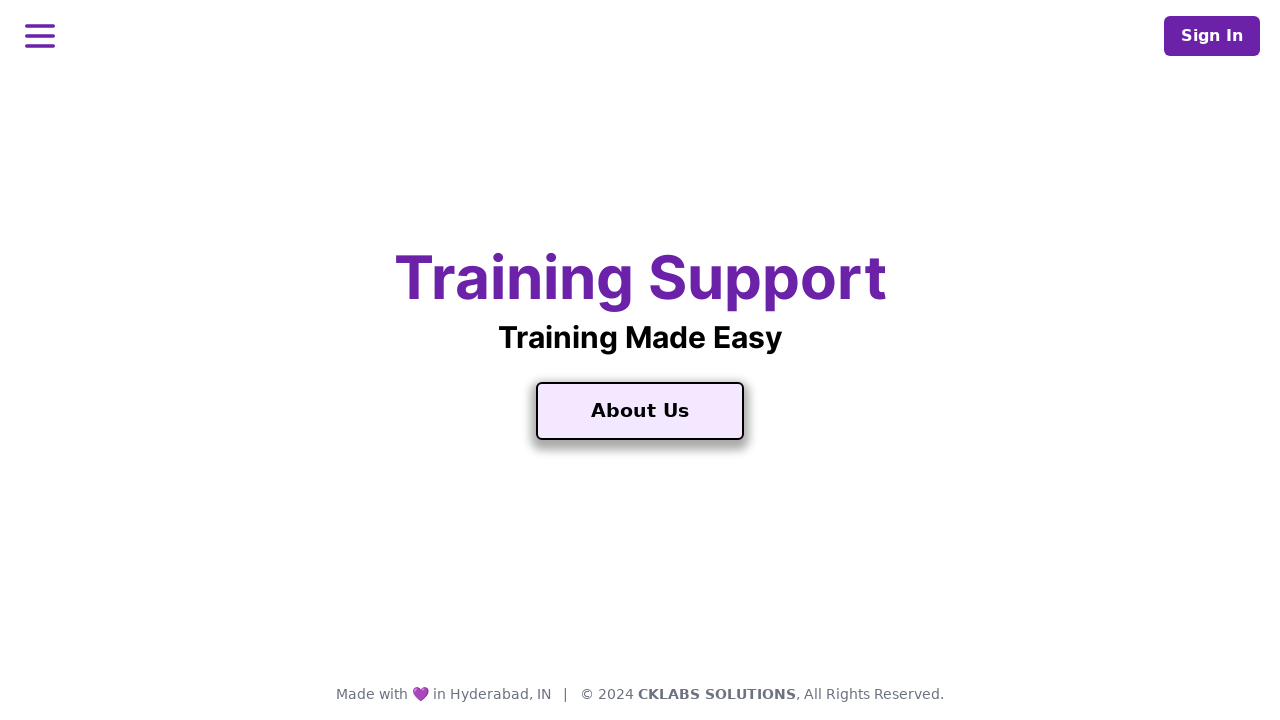

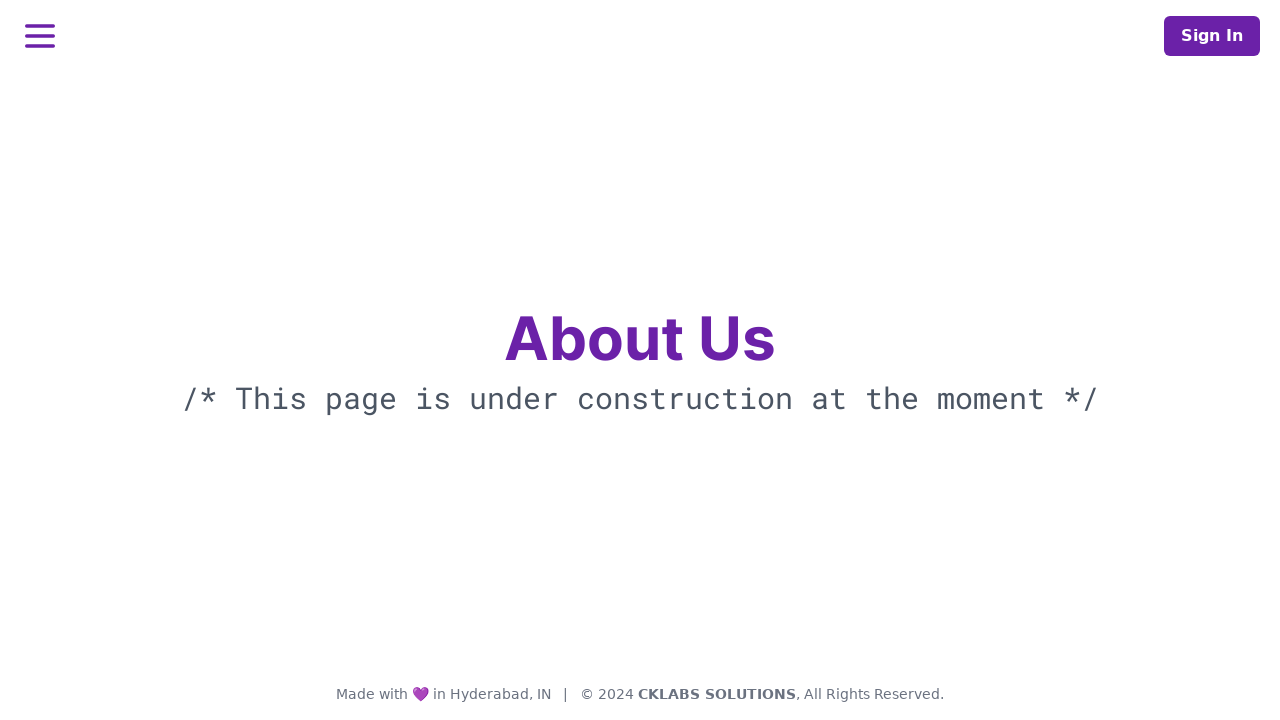